Tests text comparison functionality by entering text in the first field, copying it to the second field using keyboard shortcuts, and triggering the comparison

Starting URL: https://text-compare.com/

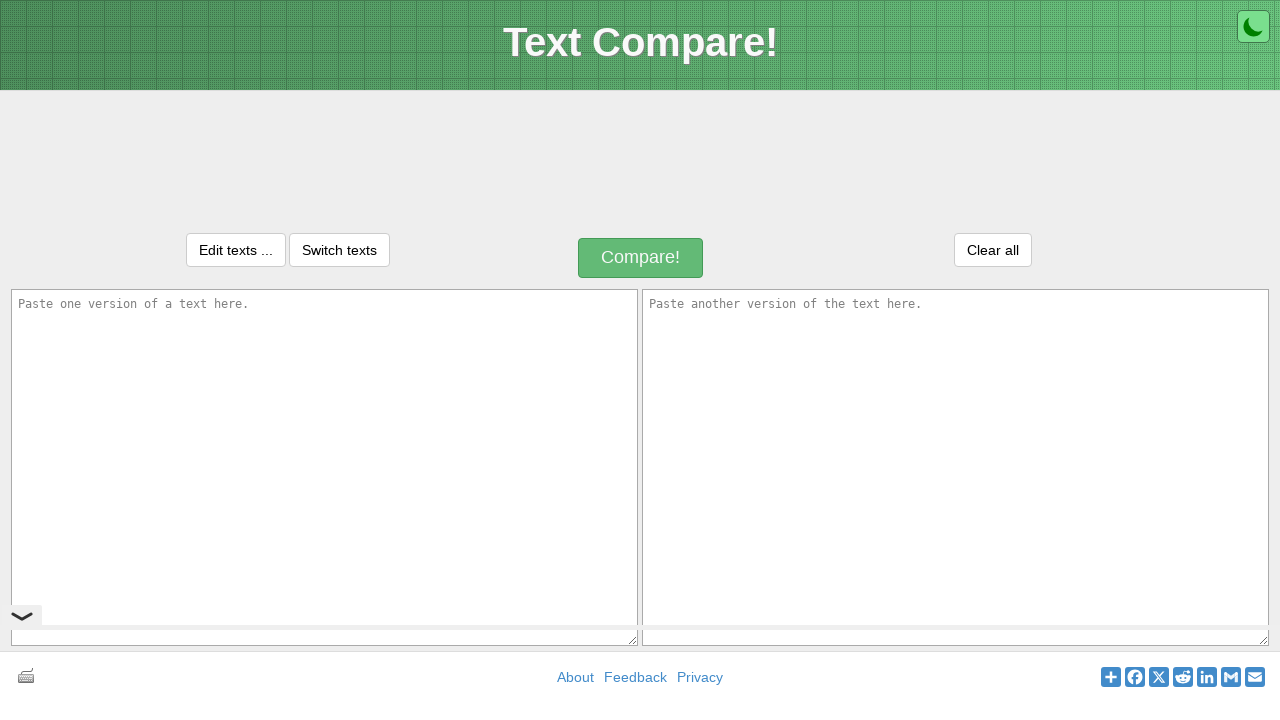

Entered 'mastani' in the first text field on #inputText1
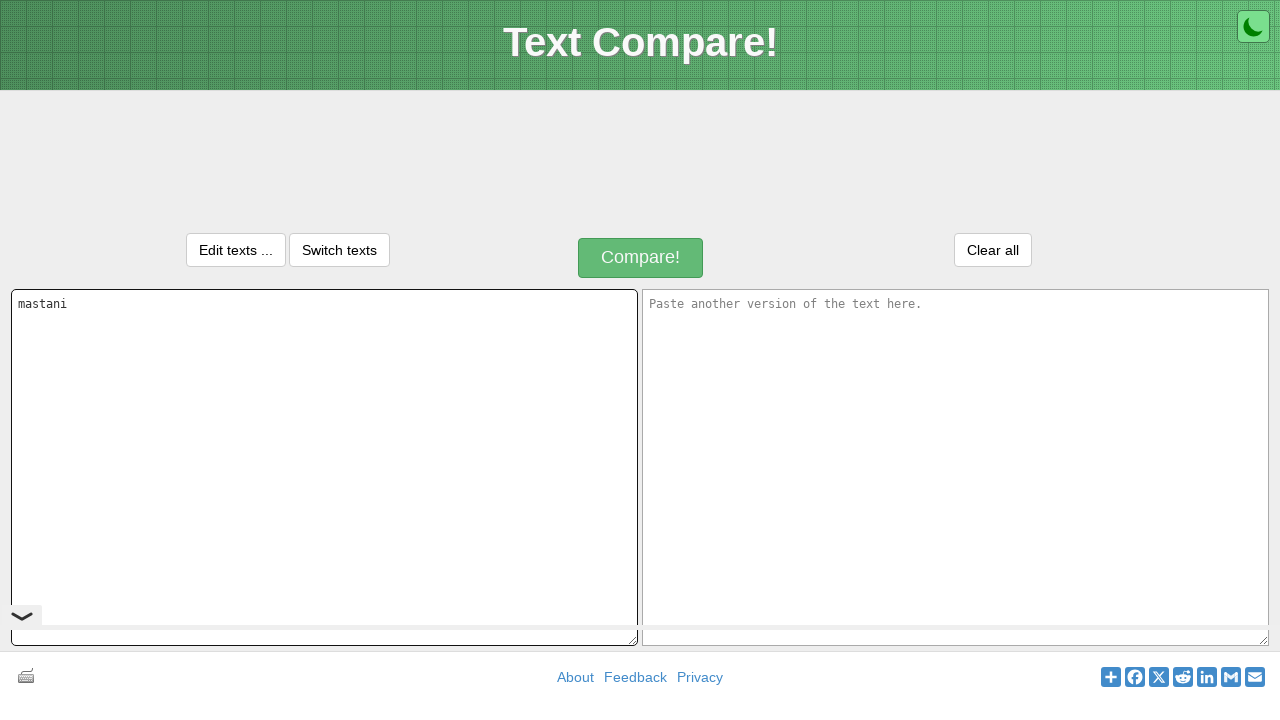

Selected all text in first field using Ctrl+A
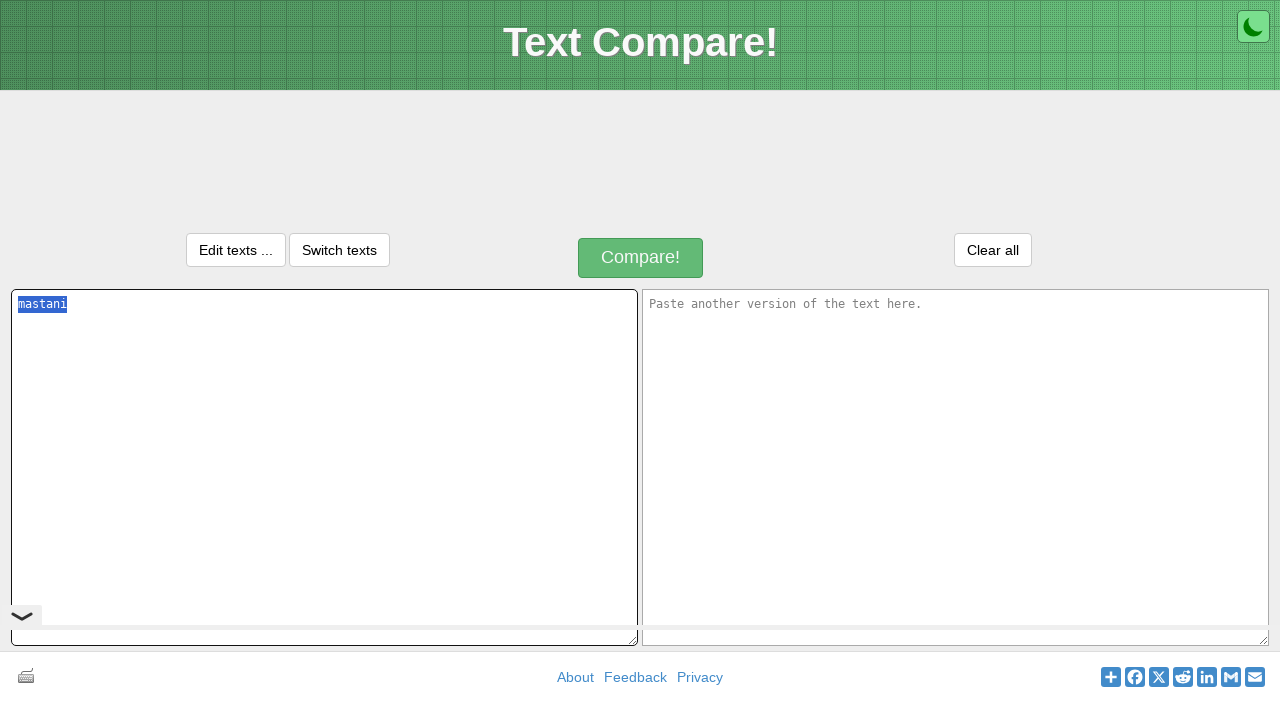

Copied selected text using Ctrl+C
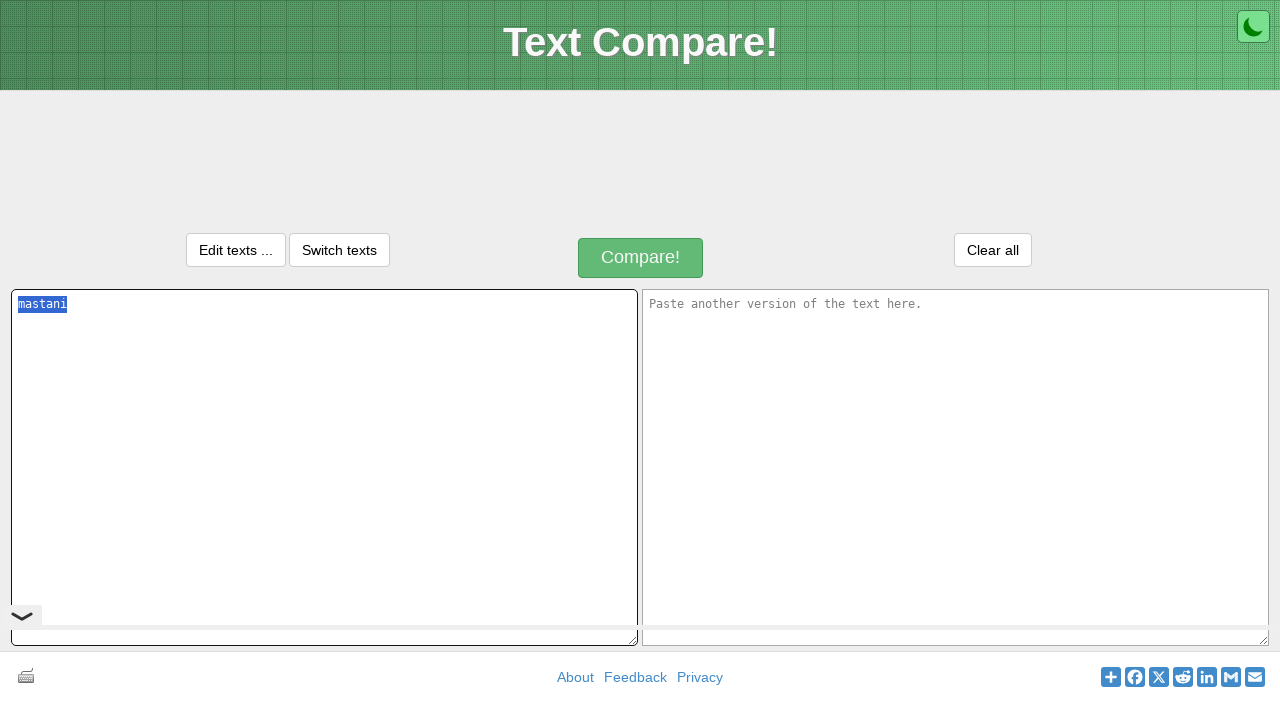

Moved to the second text field using Tab
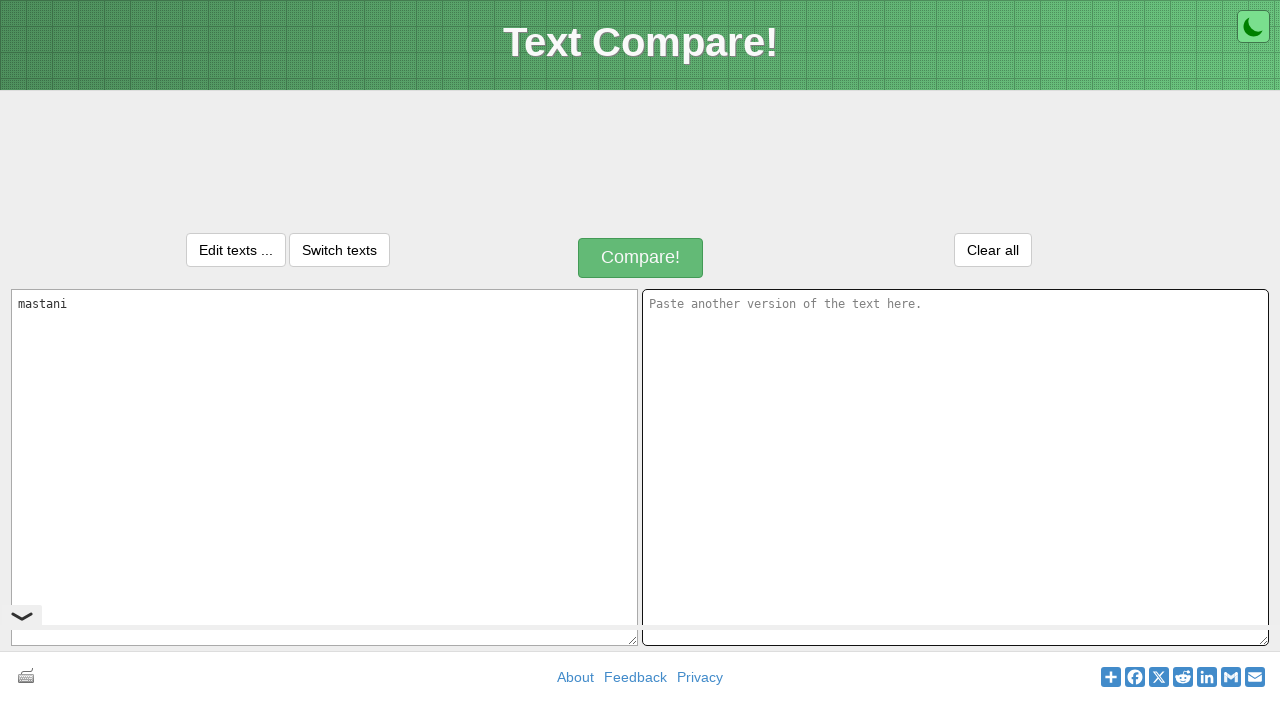

Pasted text into second field using Ctrl+V
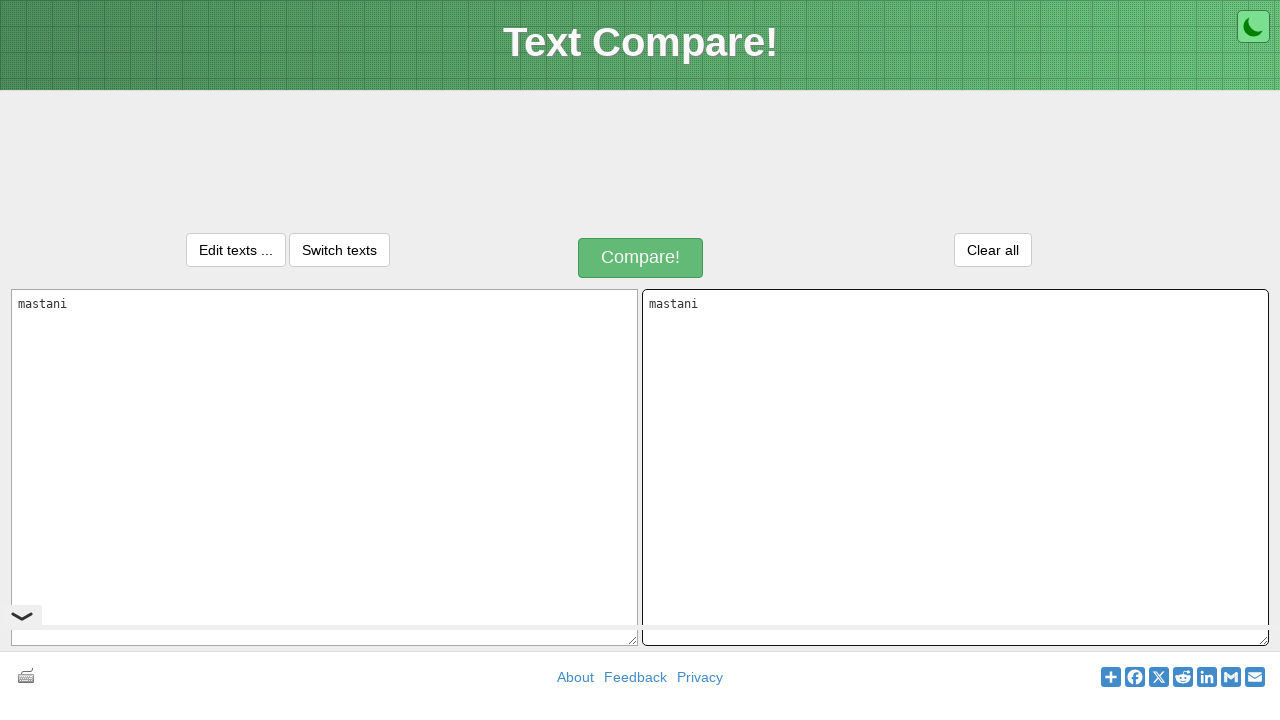

Clicked the Compare button to trigger text comparison at (641, 258) on xpath=//div[text()='Compare!']
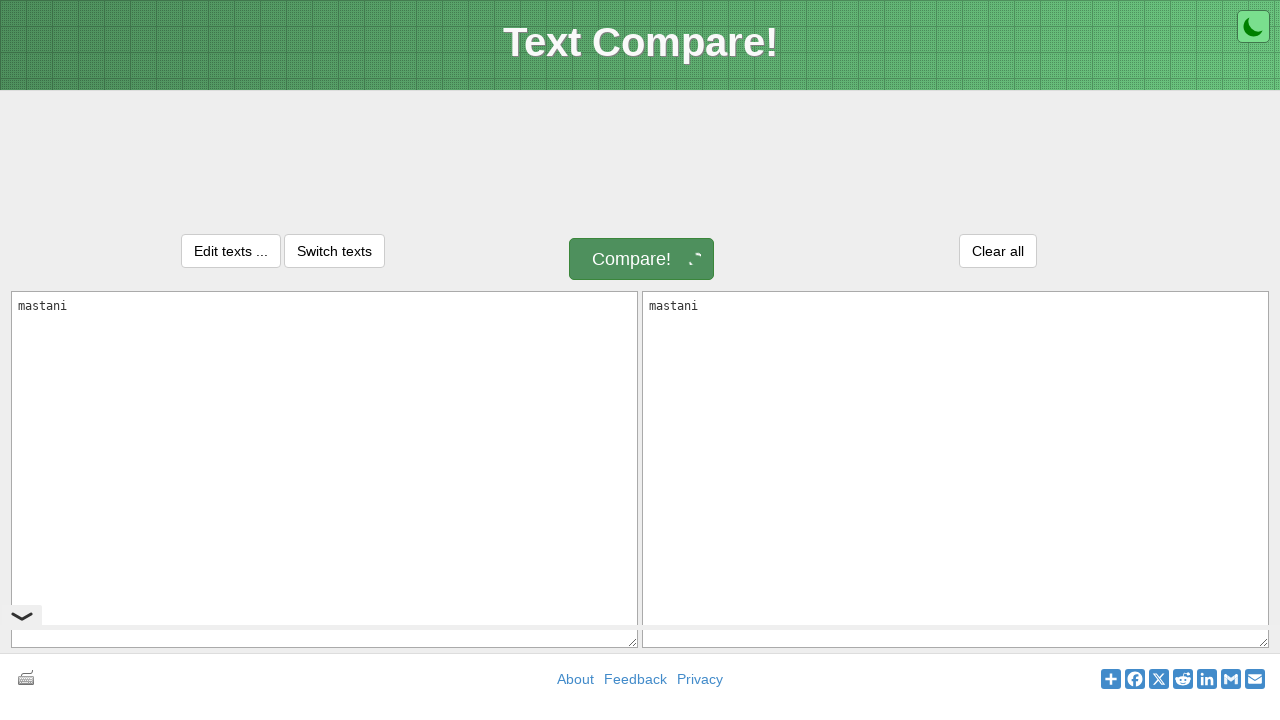

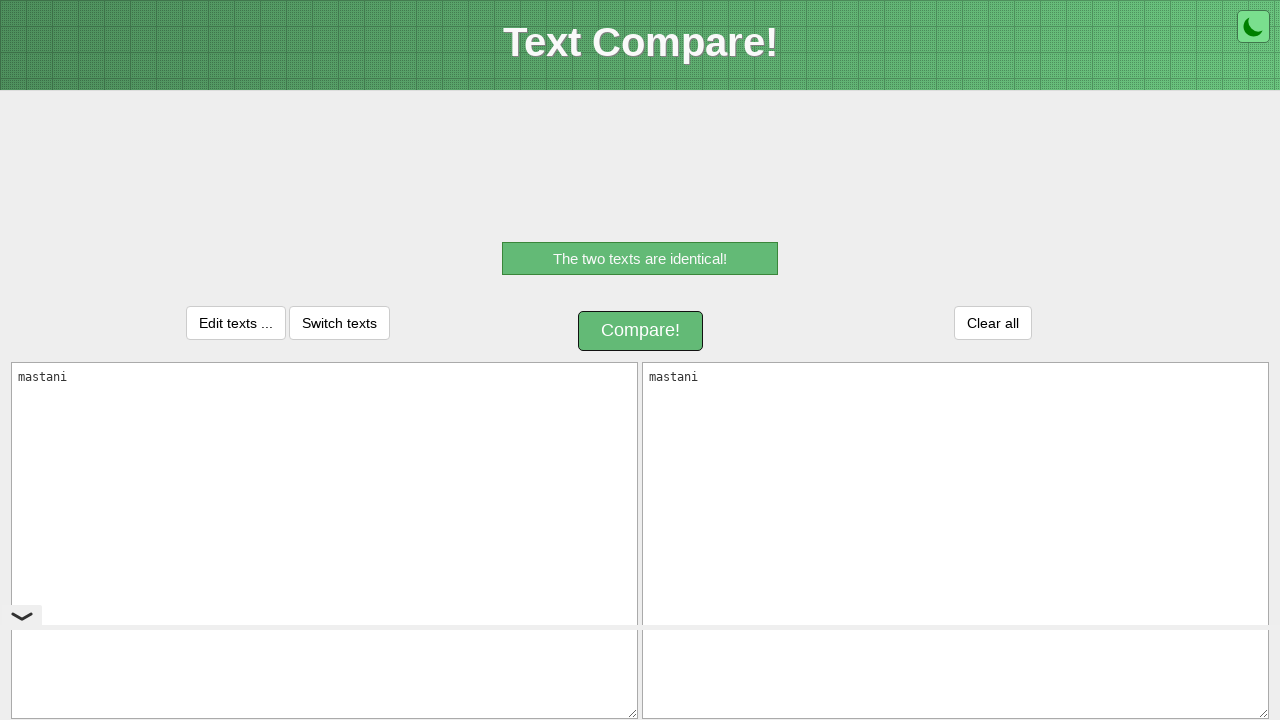